Tests selector functionality by navigating to the SelectorsWeb section and verifying the text content of multiple elements using different selector strategies (ID, class name, CSS selectors, and name attributes)

Starting URL: https://curso.testautomation.es

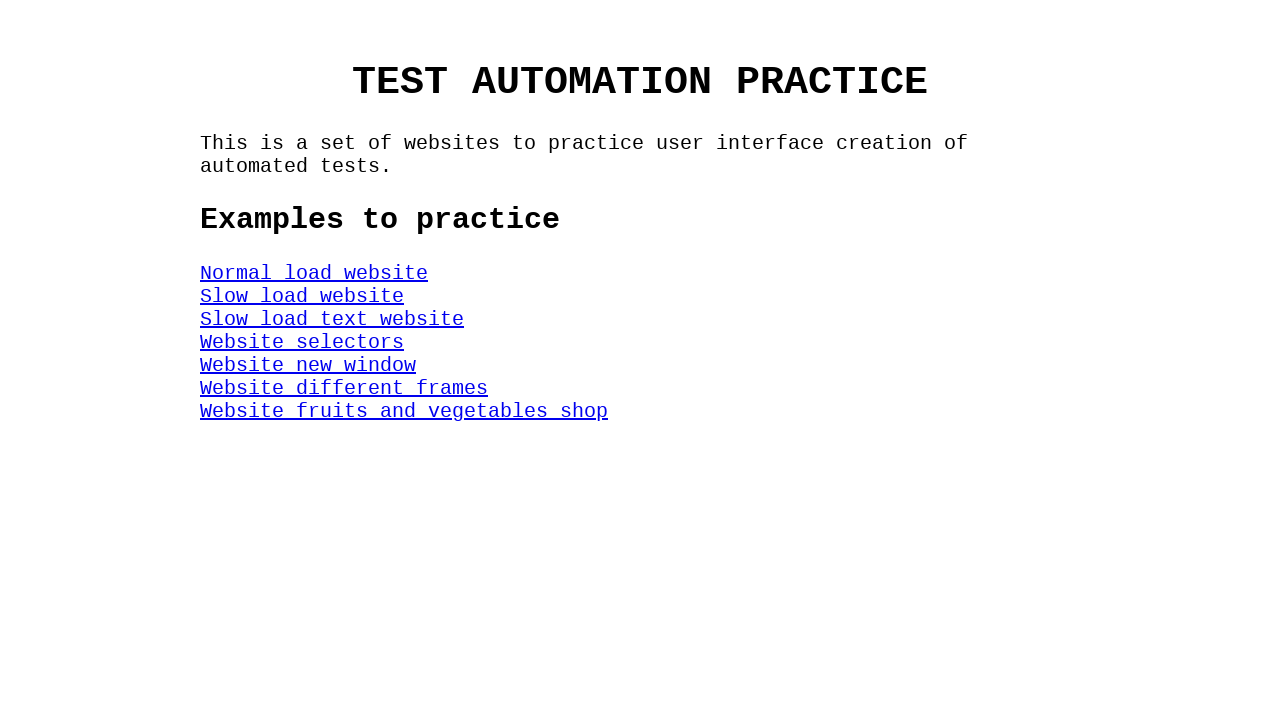

Clicked on SelectorsWeb link to navigate to selectors section at (302, 342) on #SelectorsWeb
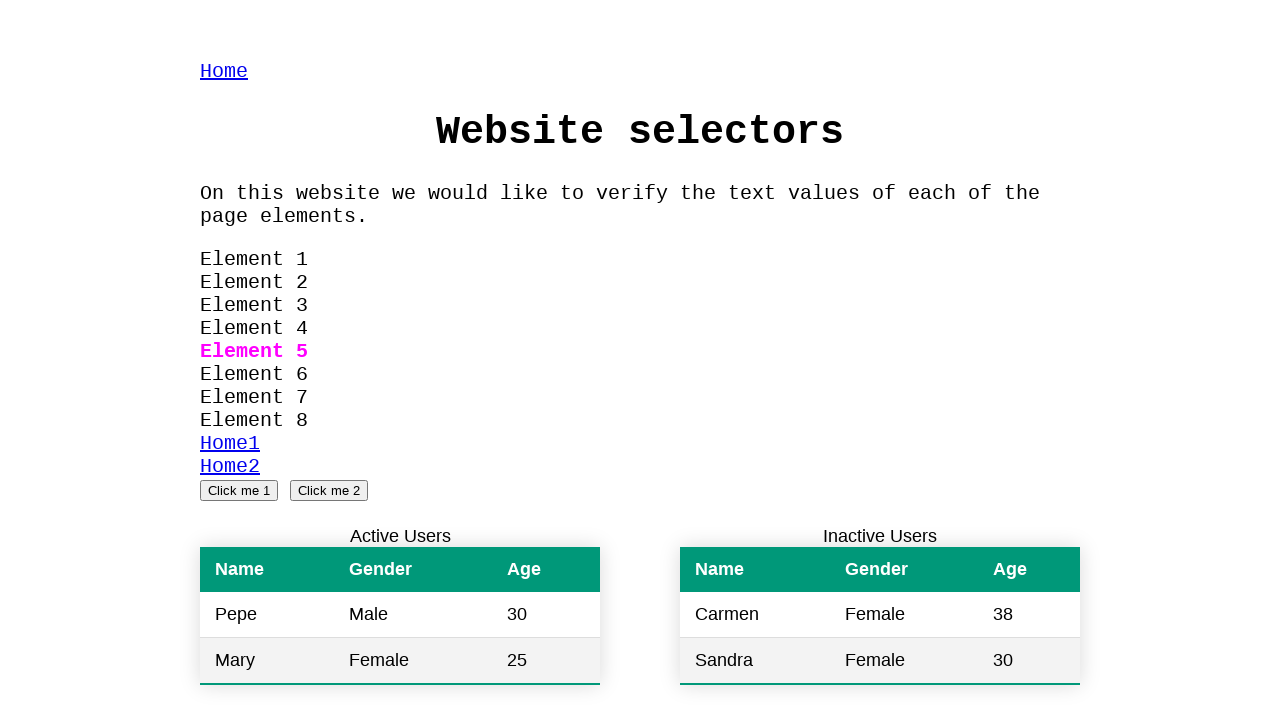

Located Element 1 using ID selector '#myId'
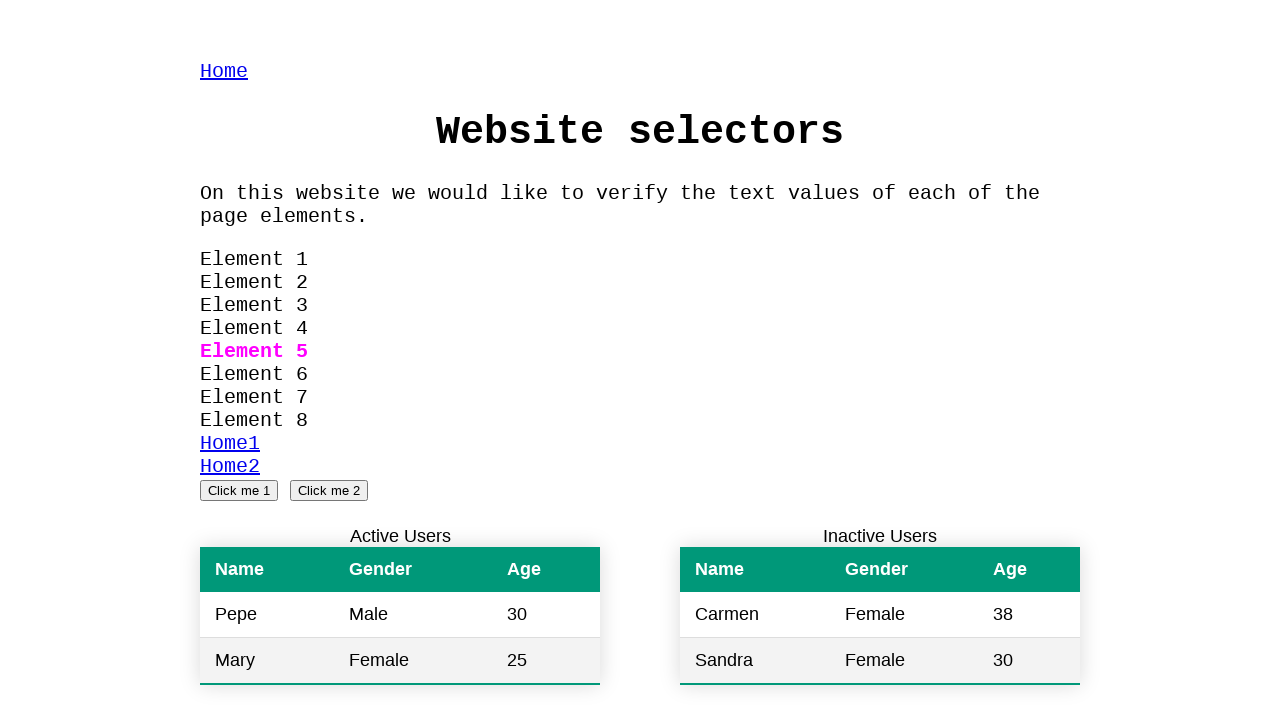

Verified Element 1 text content equals 'Element 1'
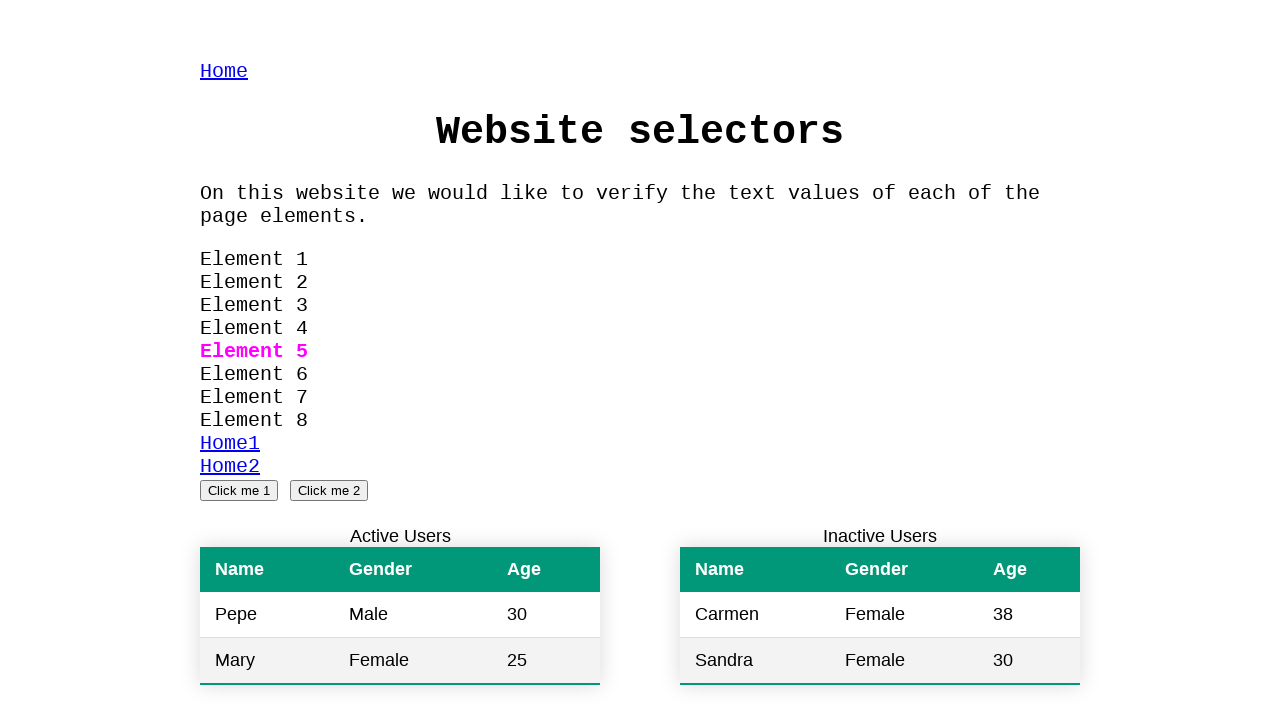

Located Element 2 using class name selector '.className'
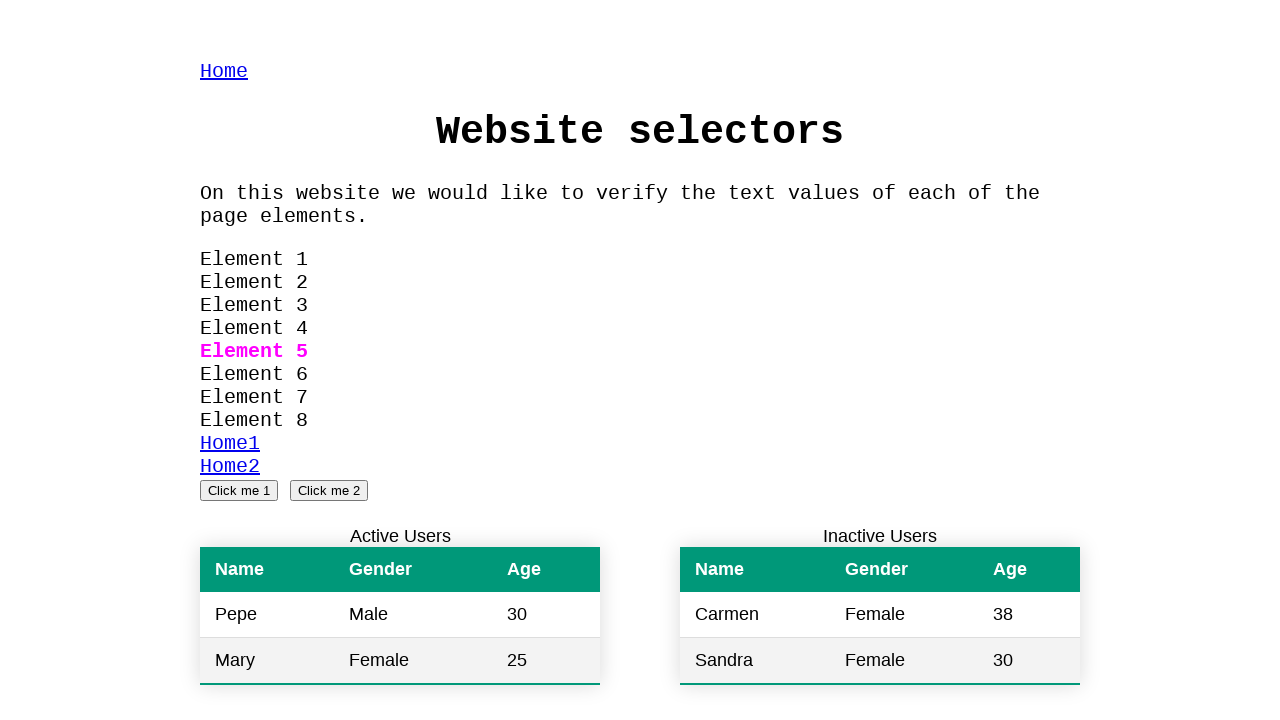

Verified Element 2 text content equals 'Element 2'
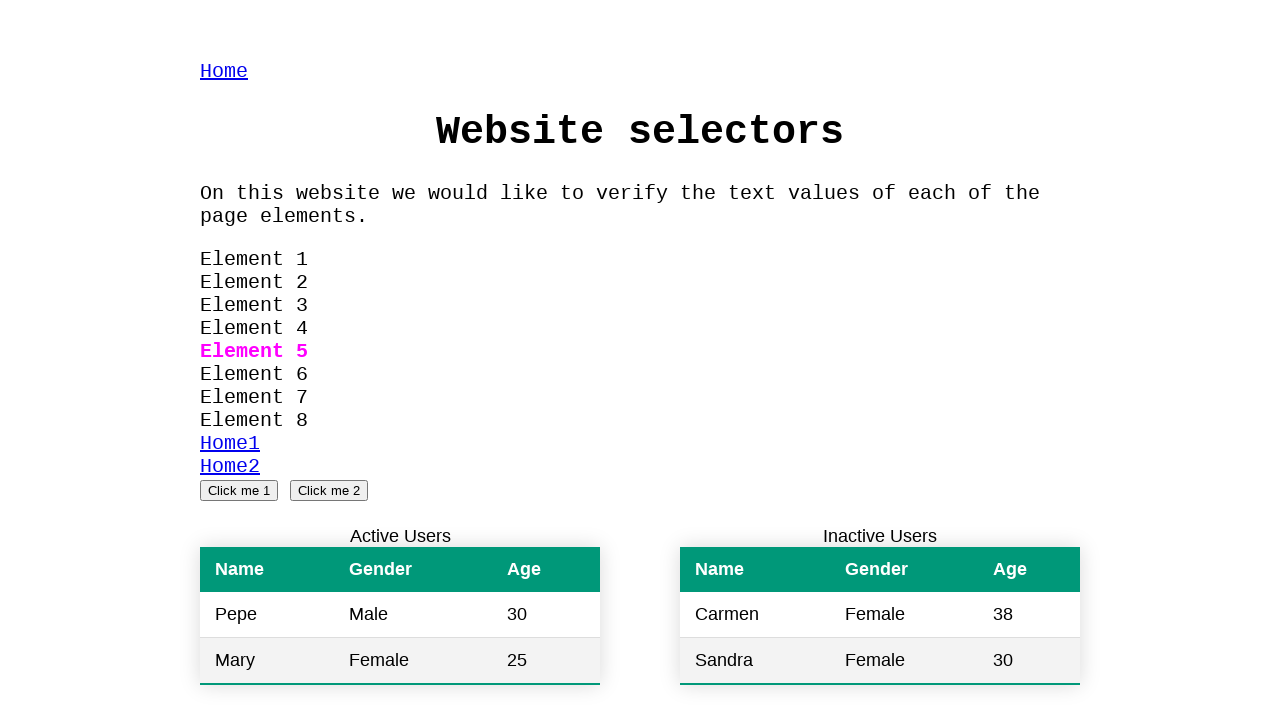

Located Element 3 using nth selector for second element with ID '#myId'
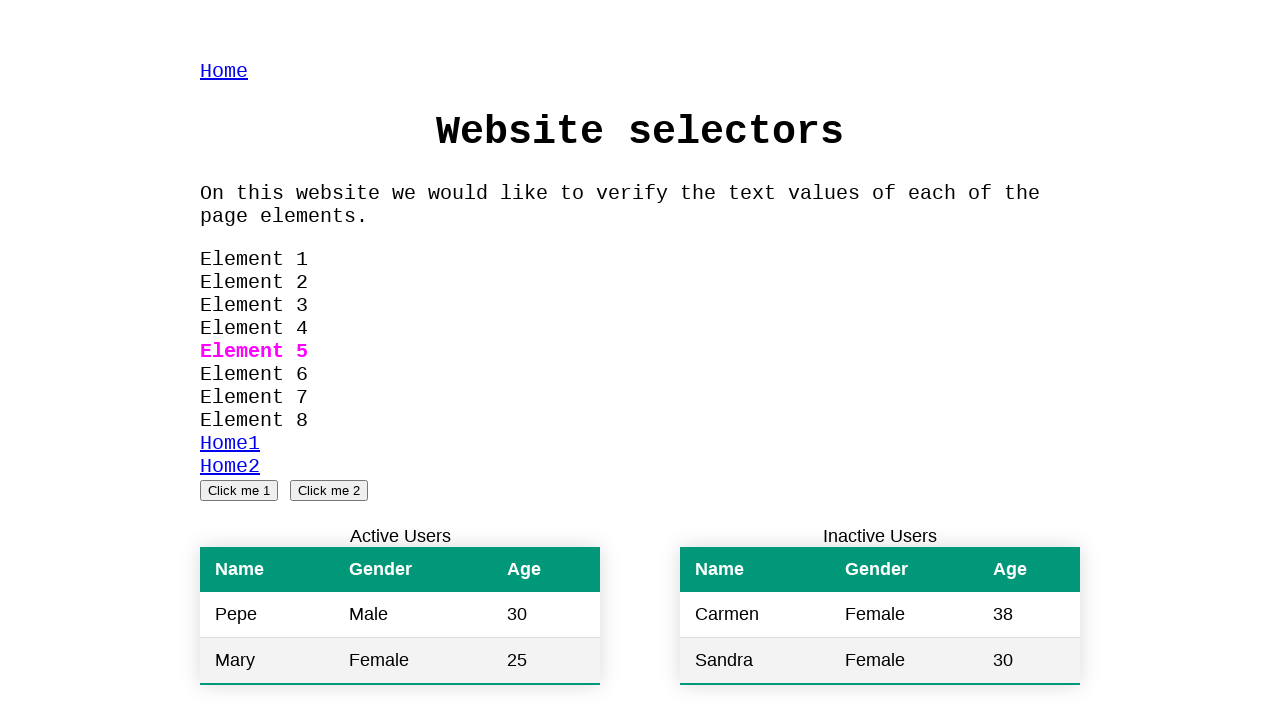

Verified Element 3 text content equals 'Element 3'
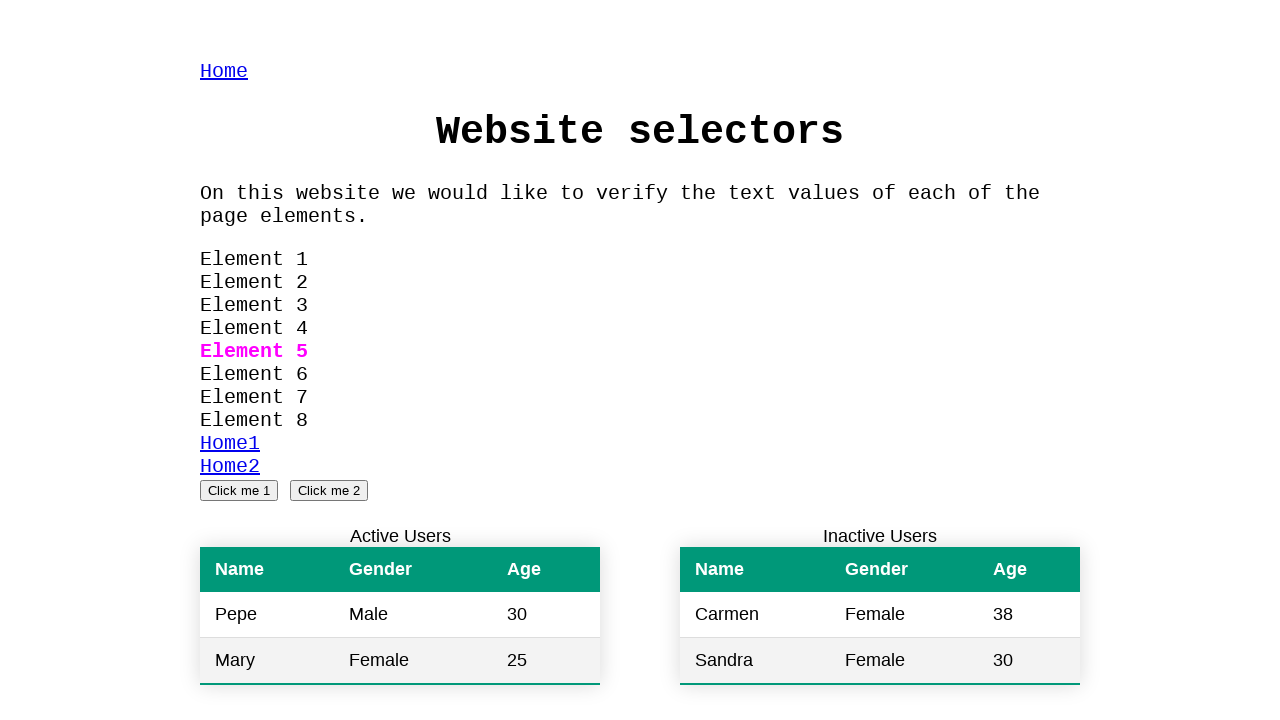

Located Element 3 alternative using CSS selector "[name='elements'] [id='myId']"
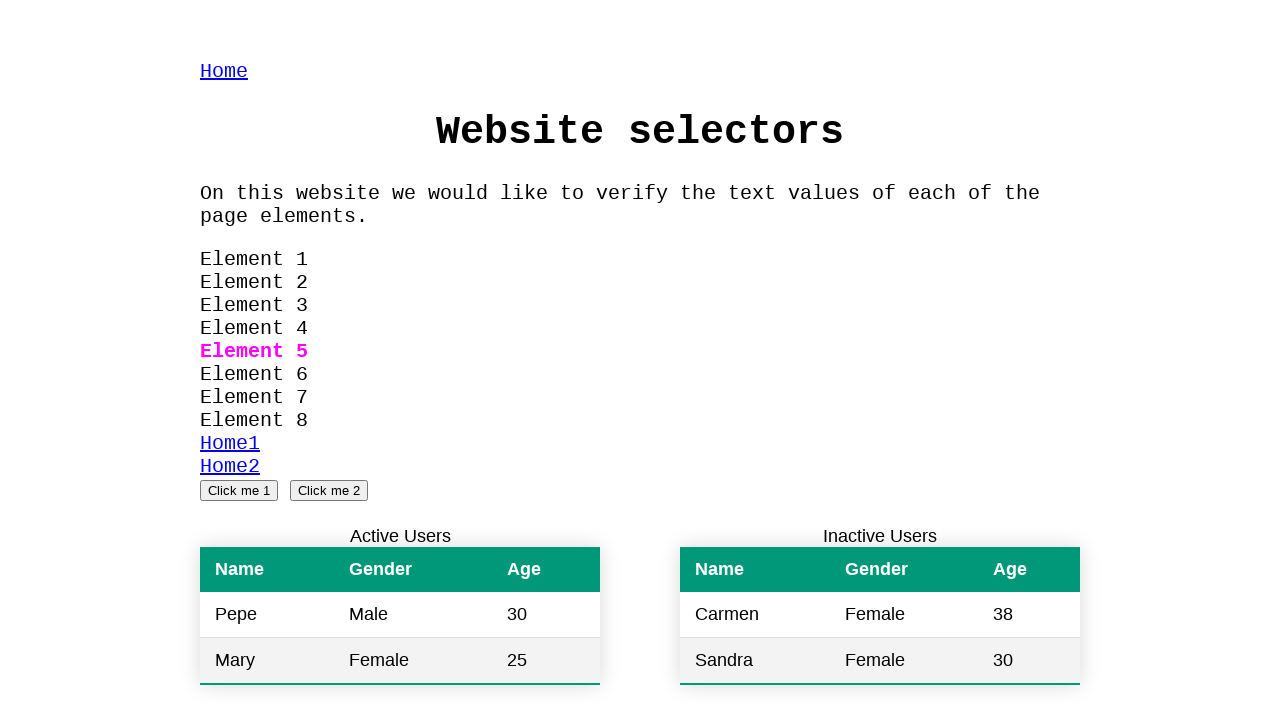

Verified Element 3 alternative text content equals 'Element 3'
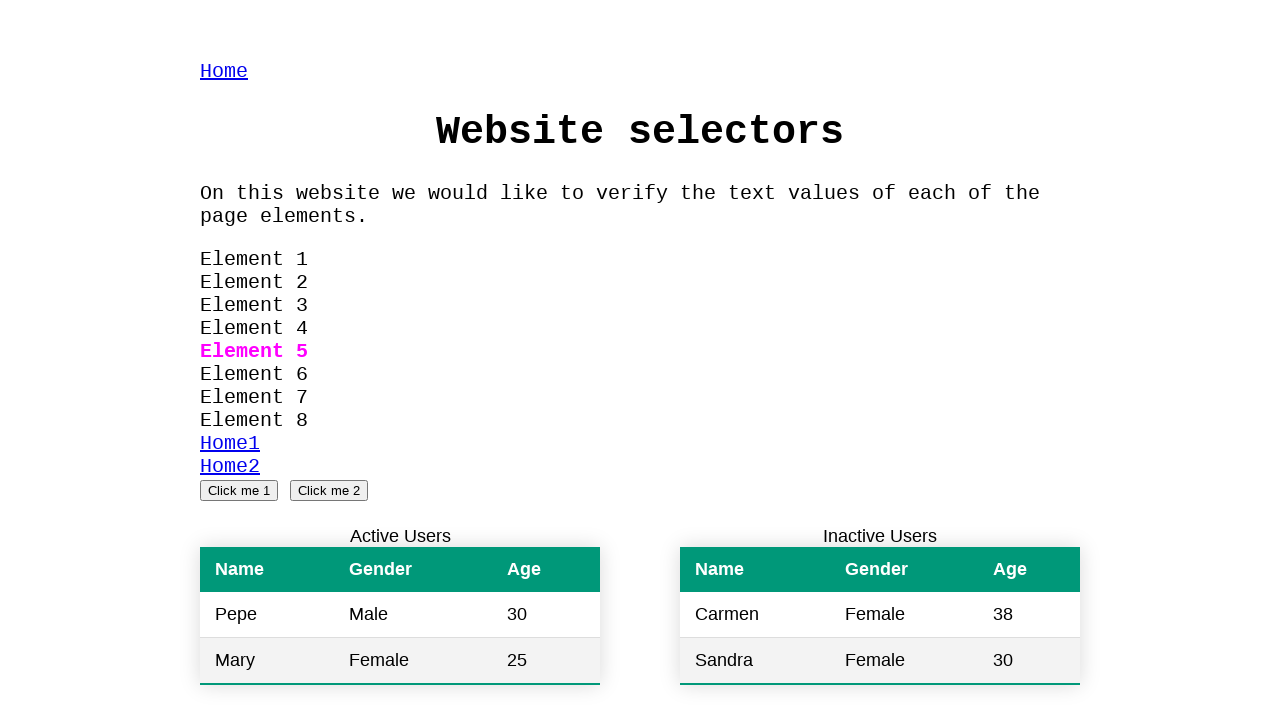

Located Element 4 using name attribute selector "[name='myName']"
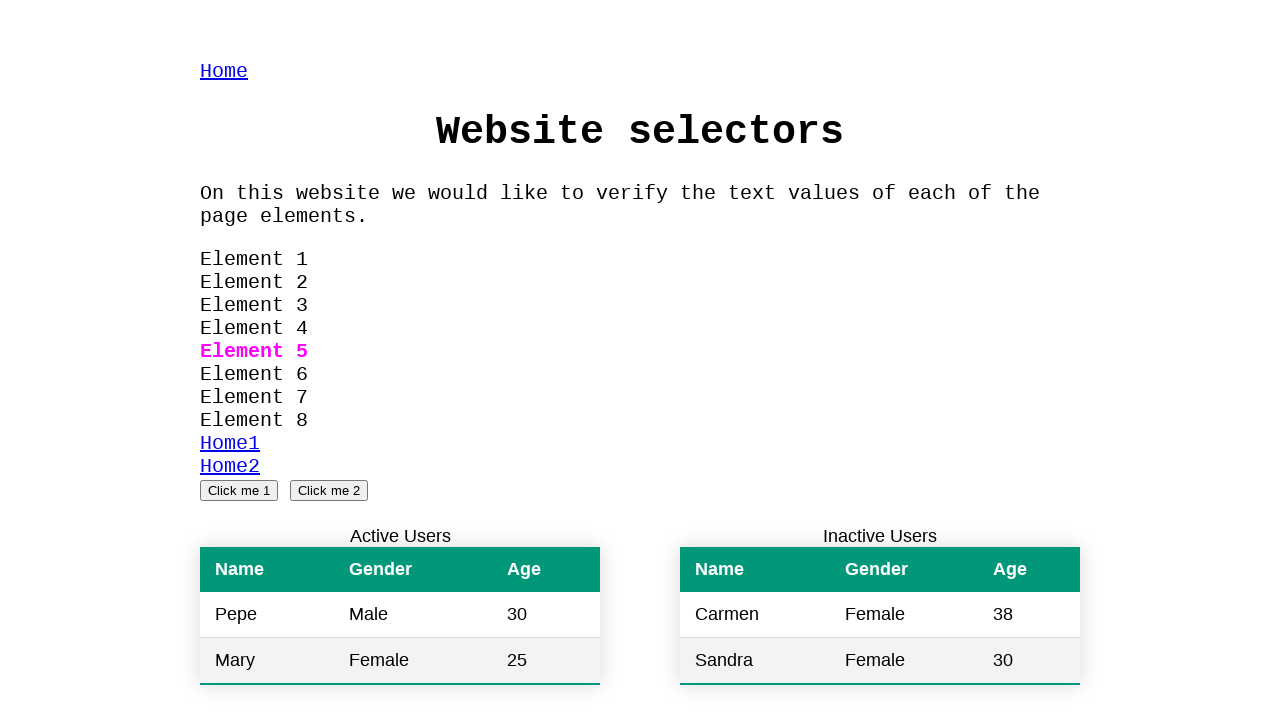

Verified Element 4 text content equals 'Element 4'
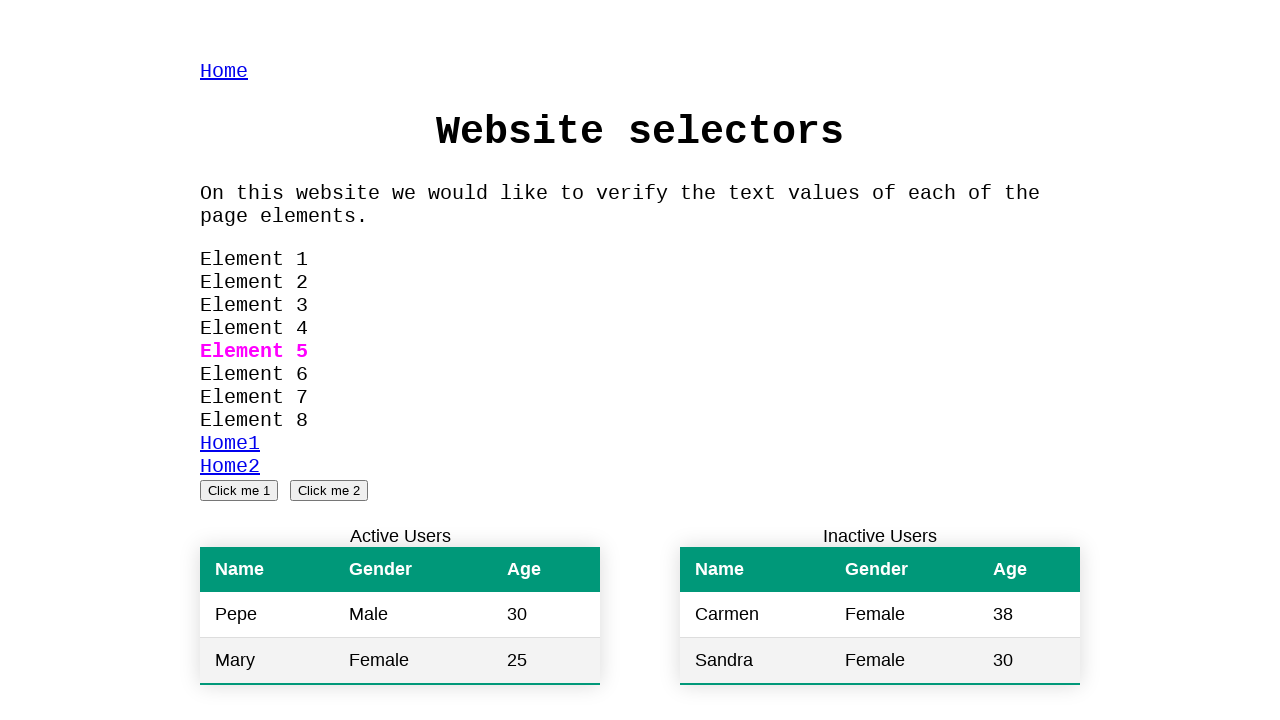

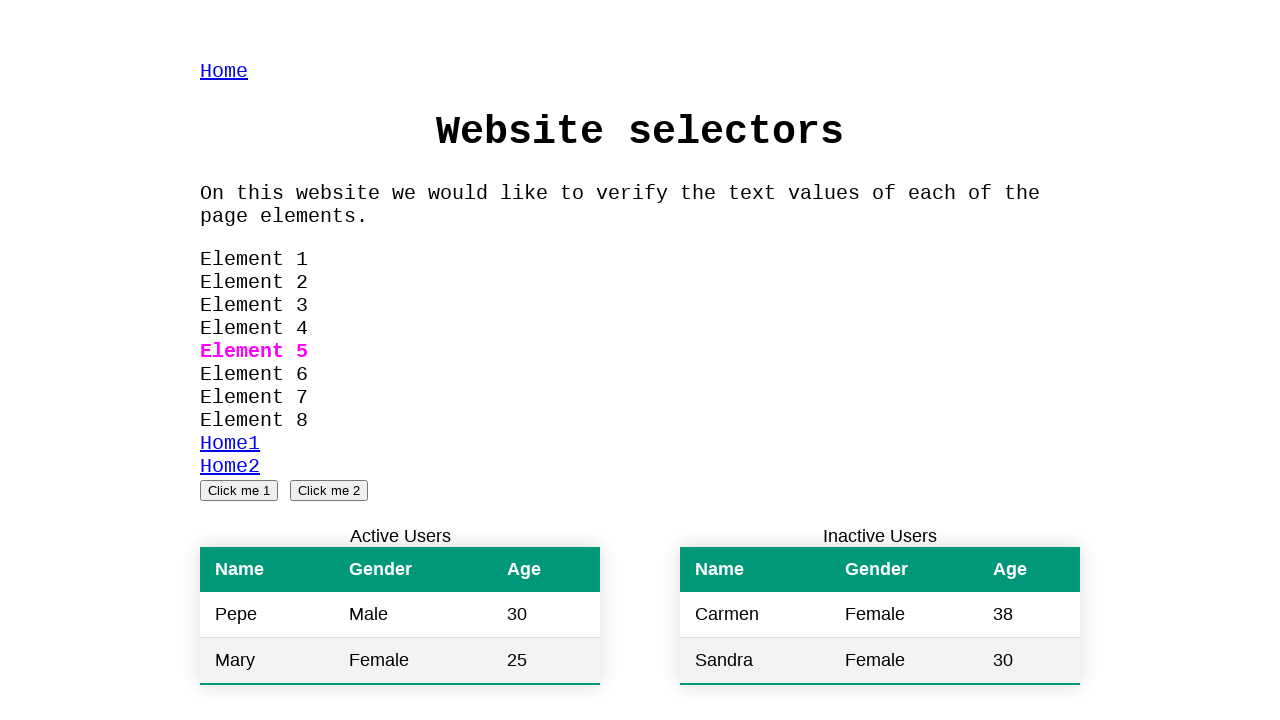